Tests a text box form by filling in user name, email, current address, and permanent address fields, then submitting the form and verifying the output displays the entered information.

Starting URL: https://demoqa.com/text-box

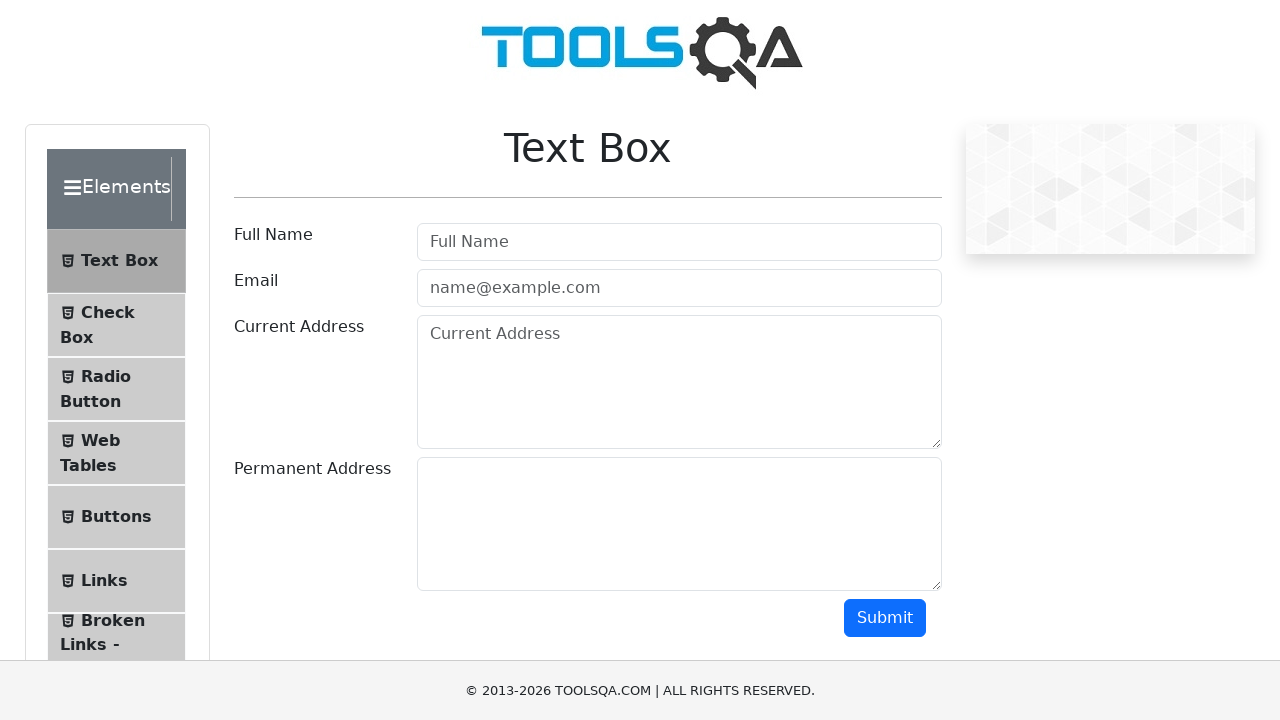

Waited for text box heading to load
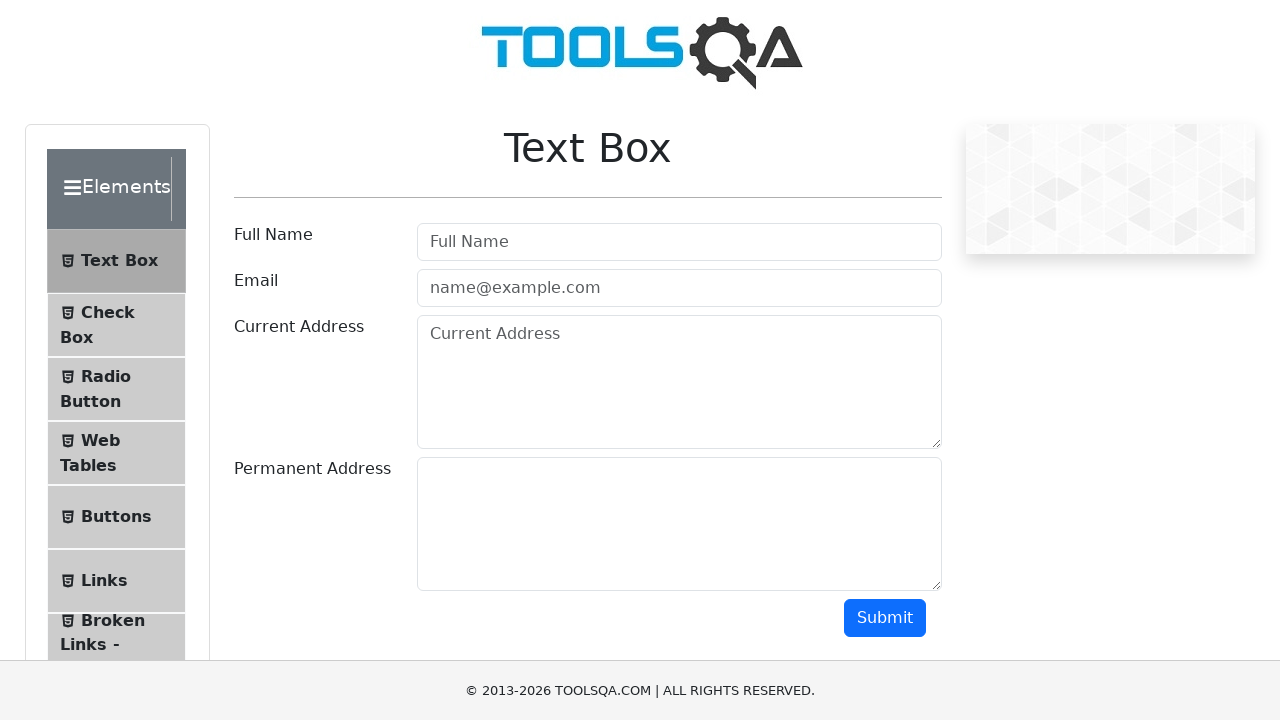

Verified 'Text Box' heading is present
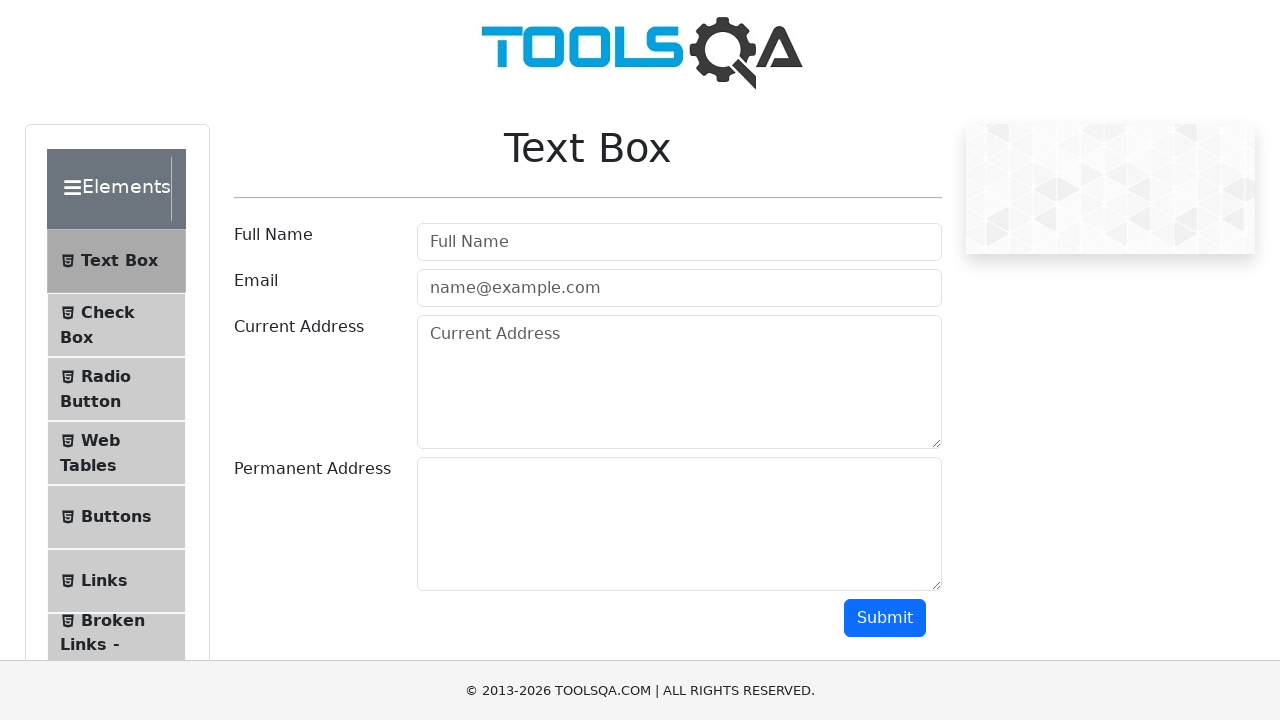

Filled user name field with 'Dima' on #userName
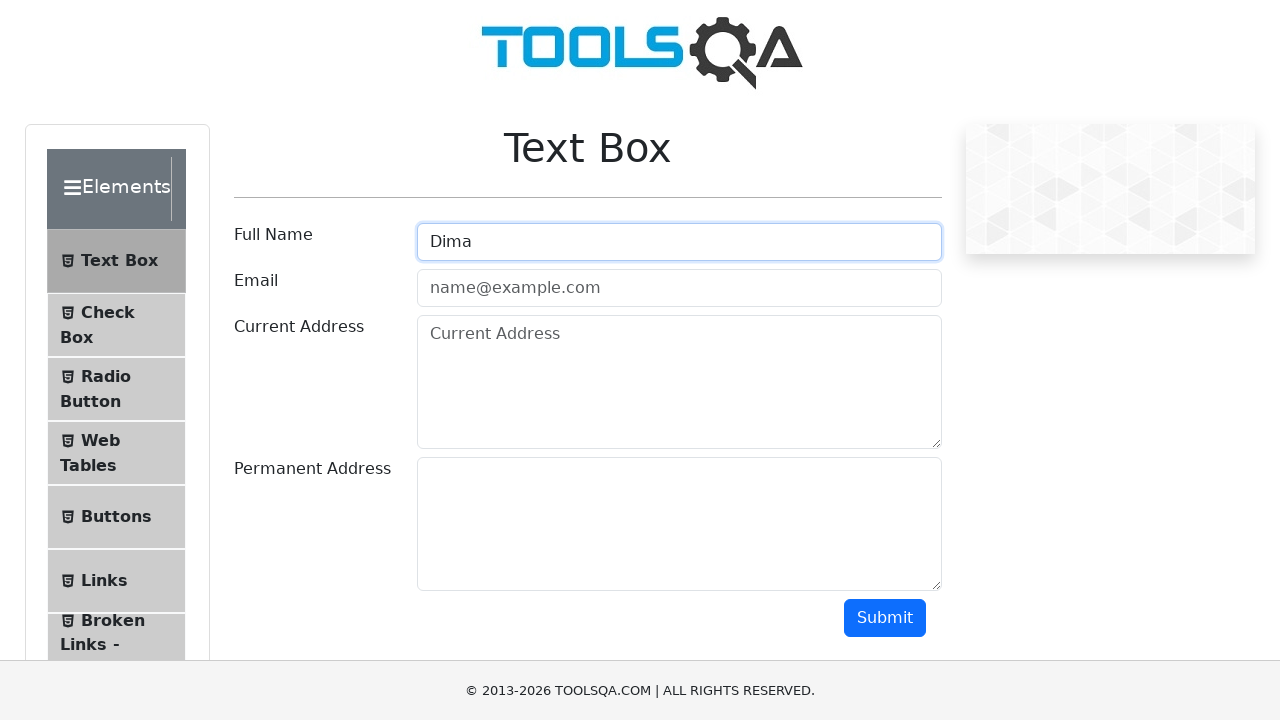

Filled email field with 'DimaBolnik@gmail.com' on #userEmail
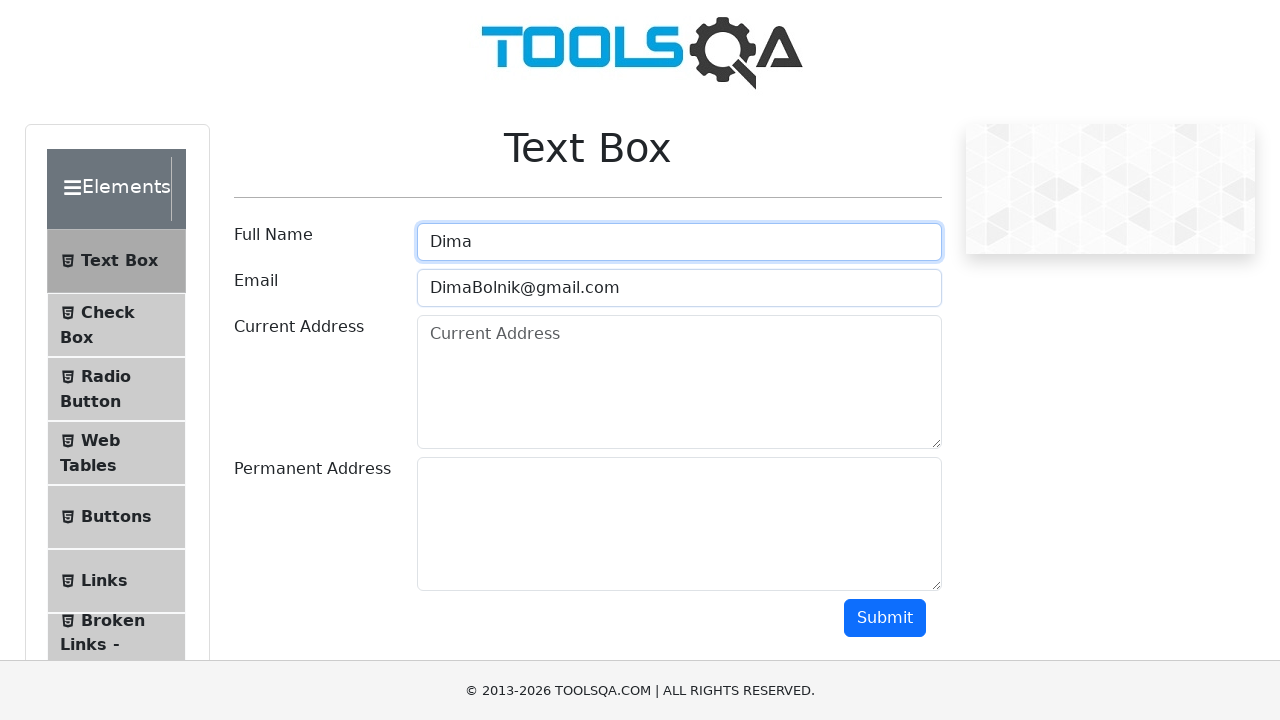

Filled current address field with 'Russia, Penza' on #currentAddress
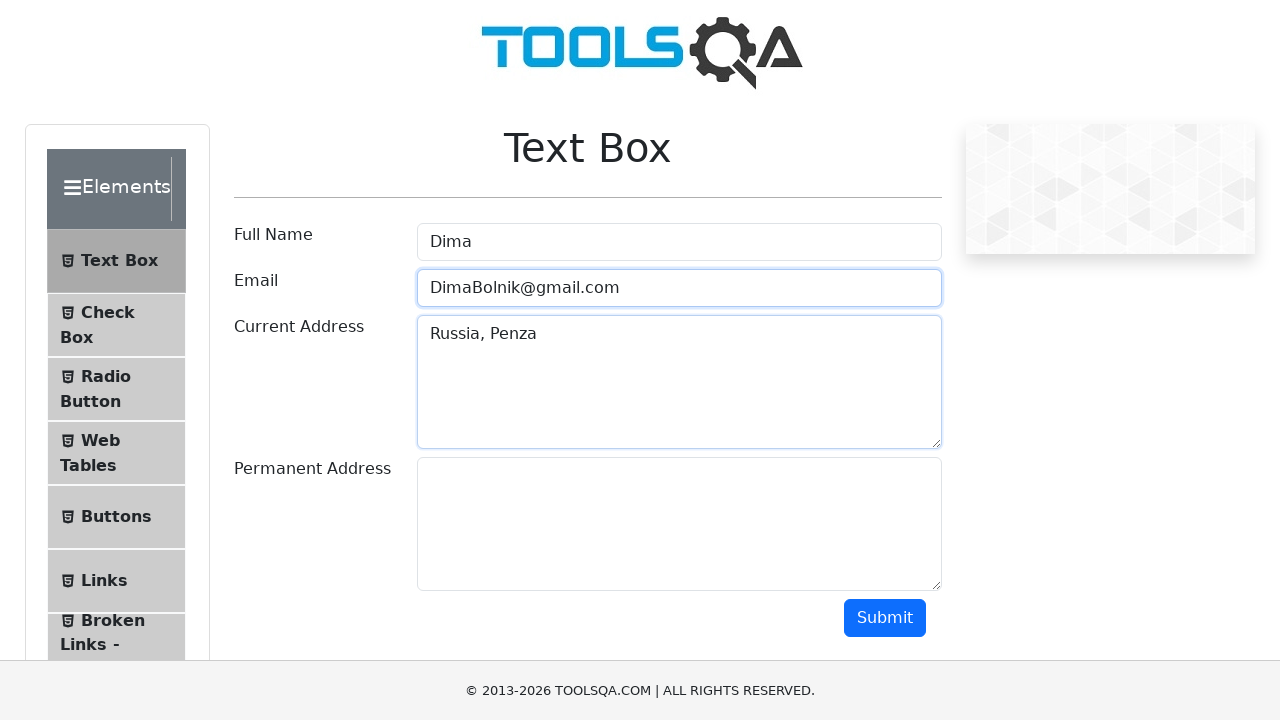

Filled permanent address field with 'Russia, Penza' on #permanentAddress
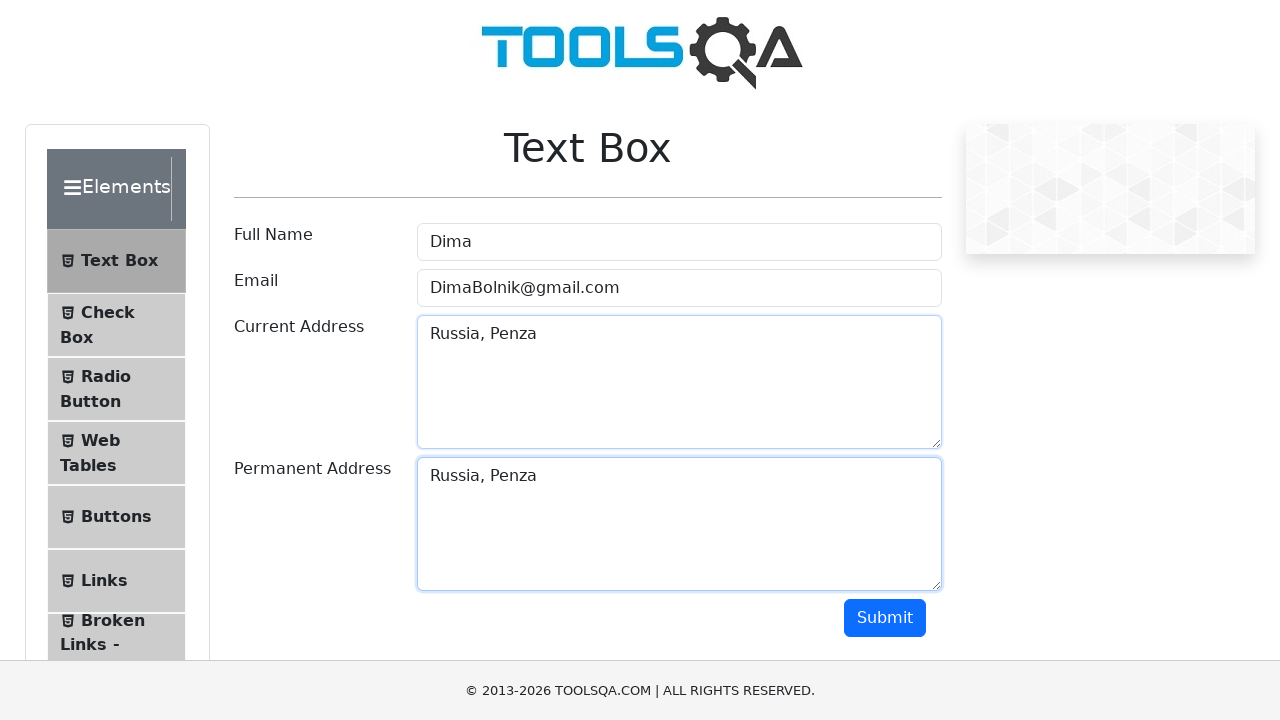

Clicked submit button to submit the form at (885, 618) on #submit.btn-primary
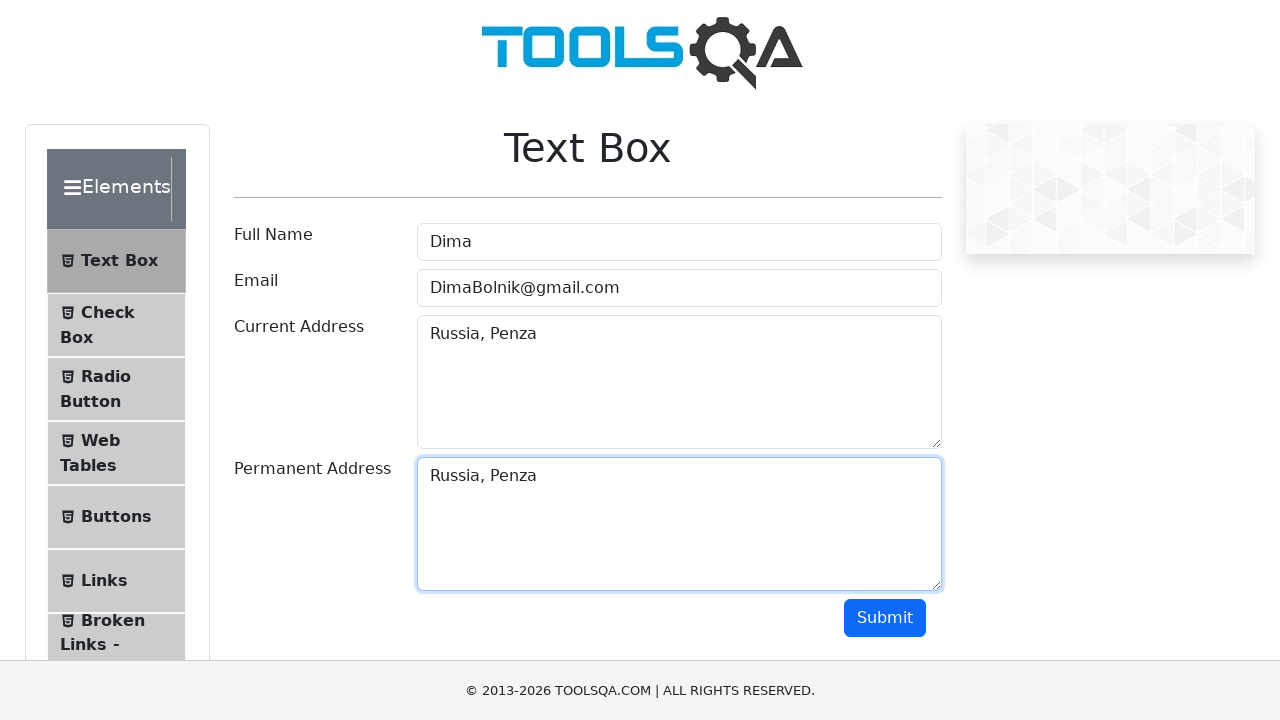

Output section loaded after form submission
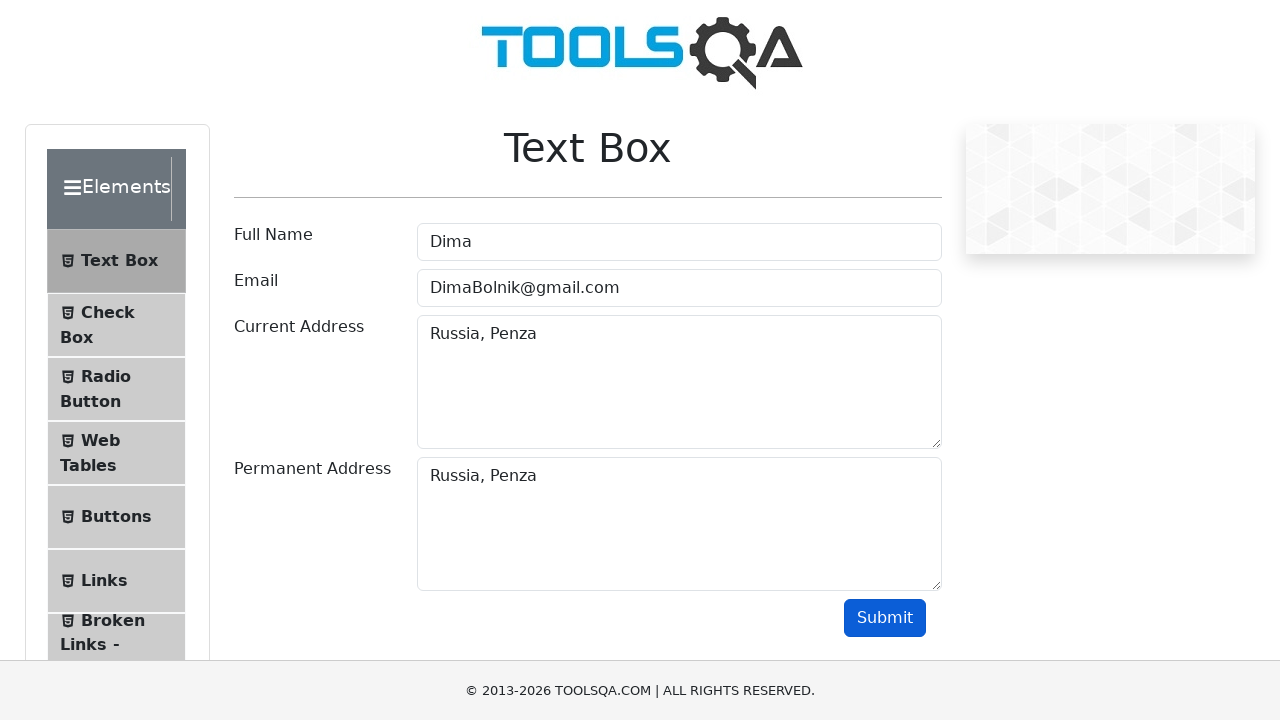

Verified user name 'Dima' appears in output
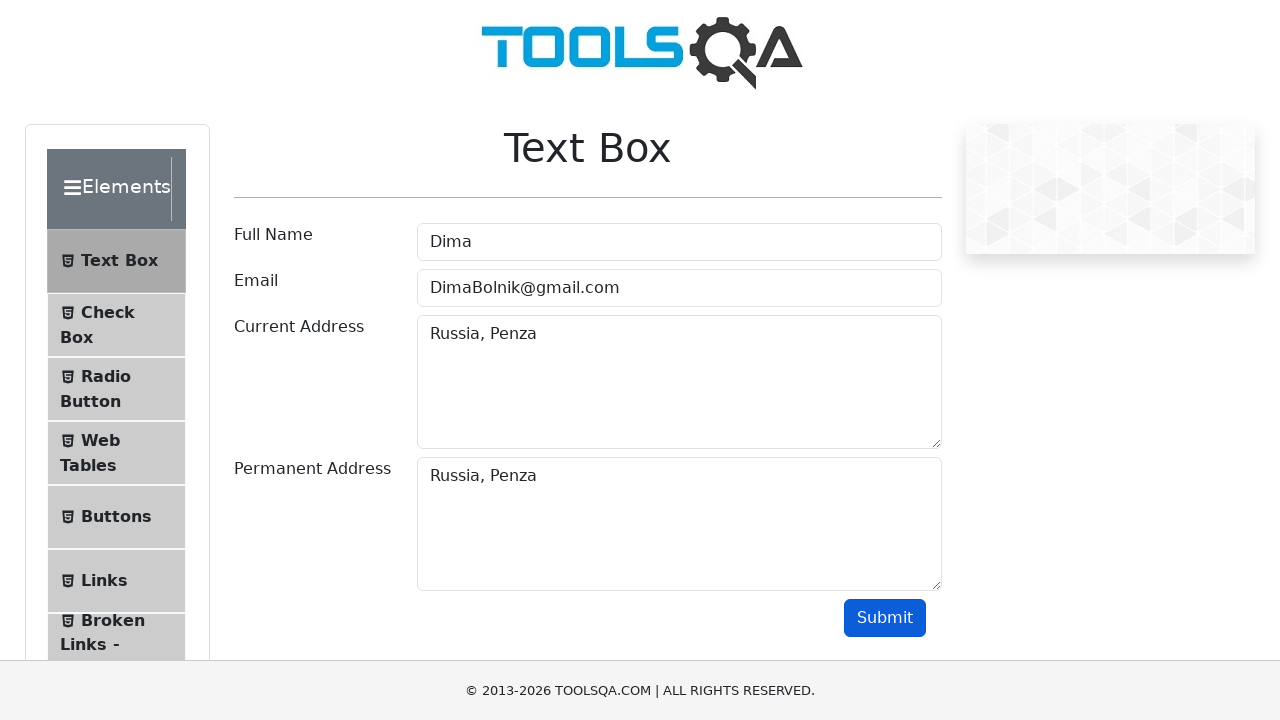

Verified email 'DimaBolnik@gmail.com' appears in output
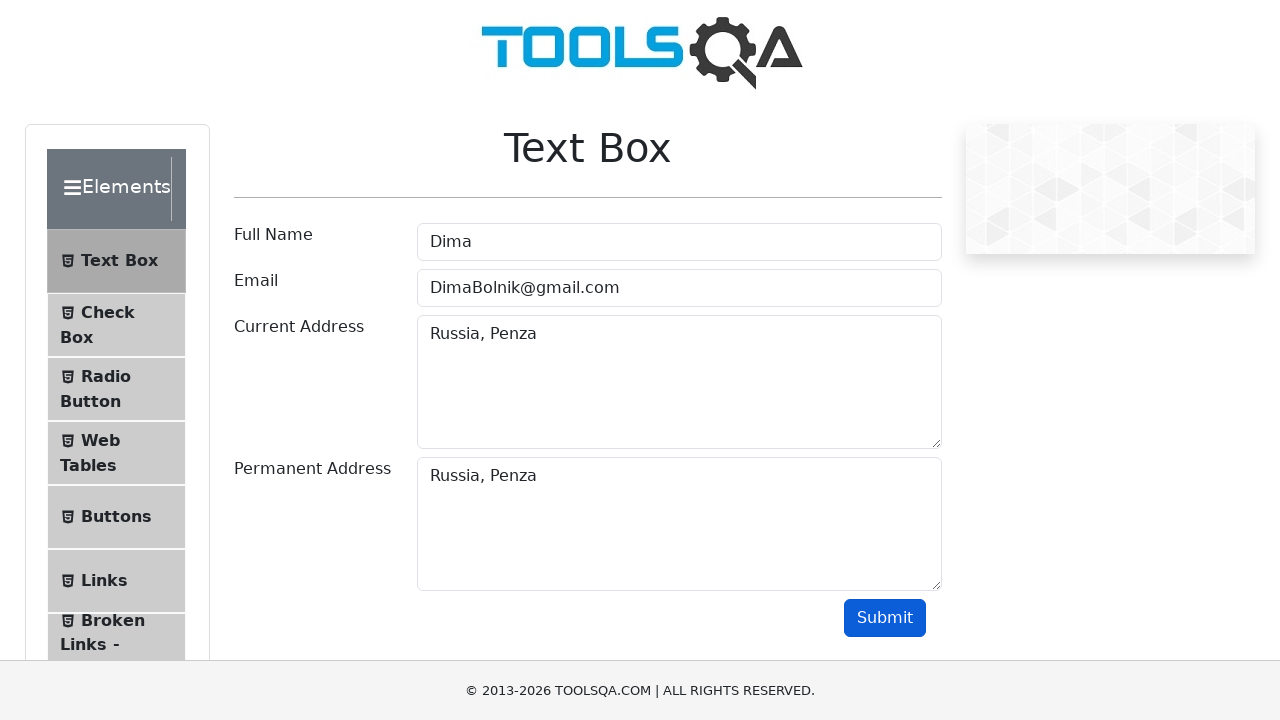

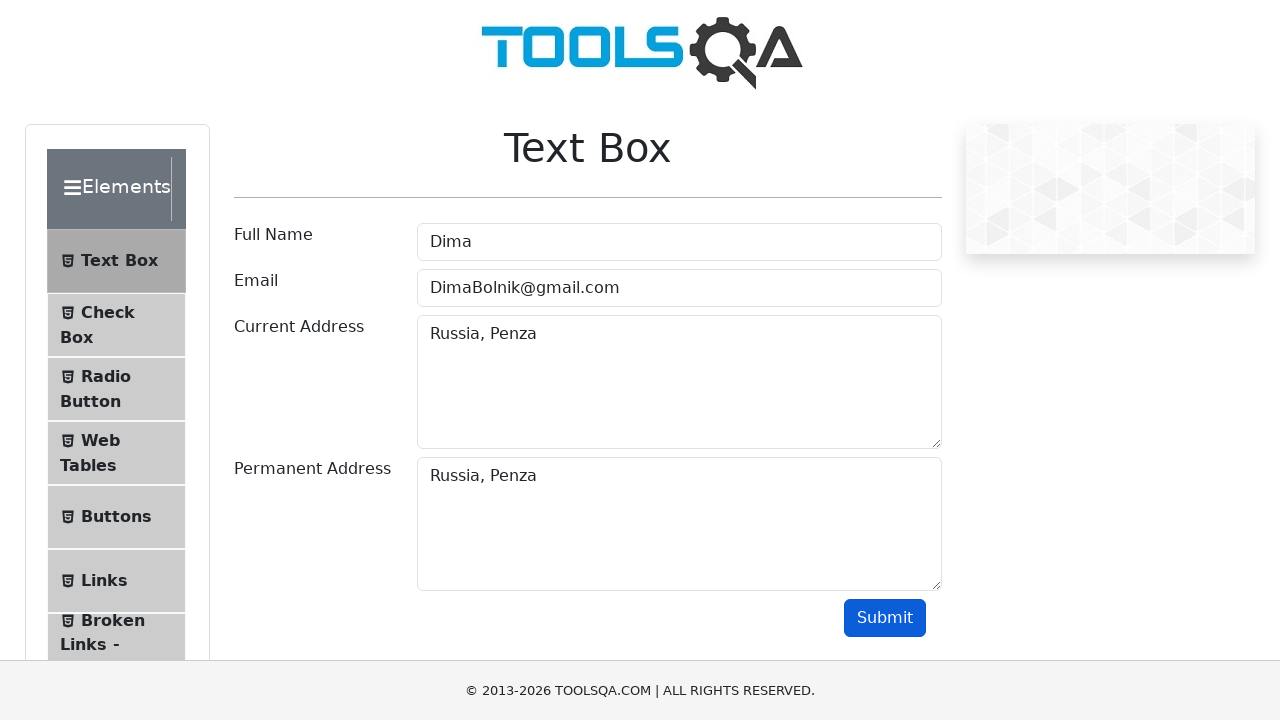